Tests email validation by entering an email with invalid symbol (/) and verifying the "Invalid email" error message appears

Starting URL: https://www.telerik.com/

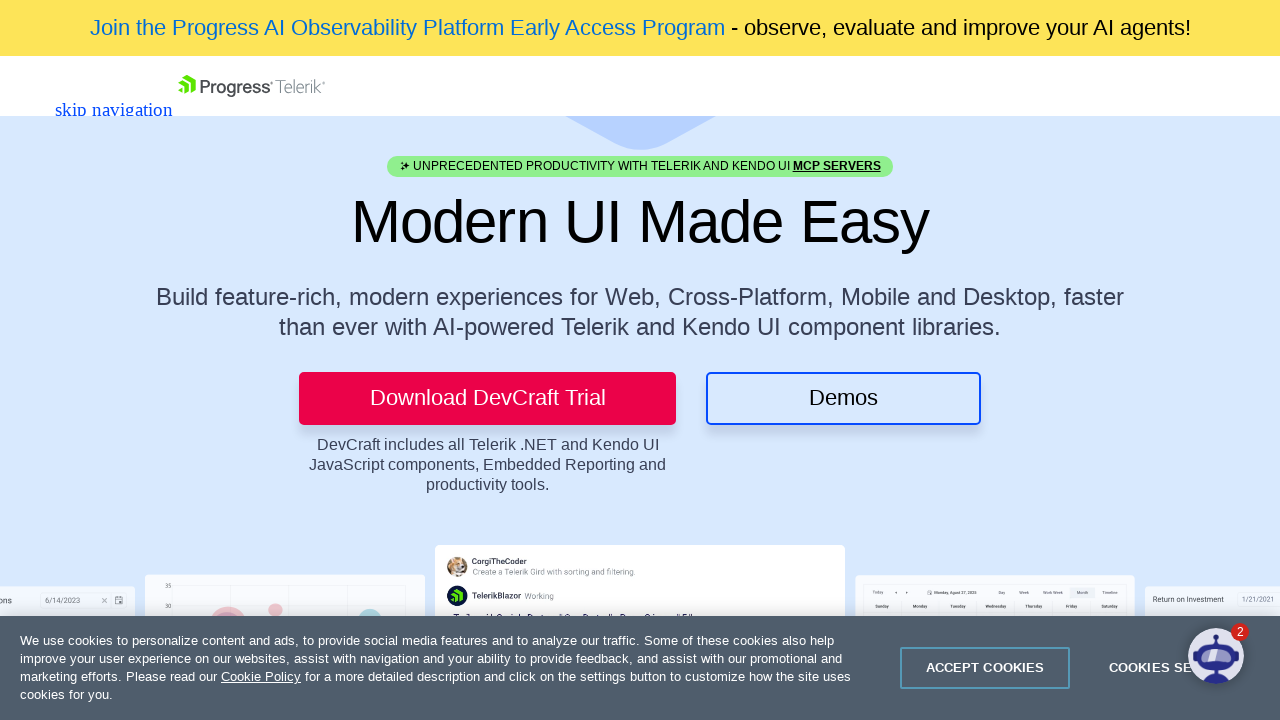

Navigated to https://www.telerik.com/
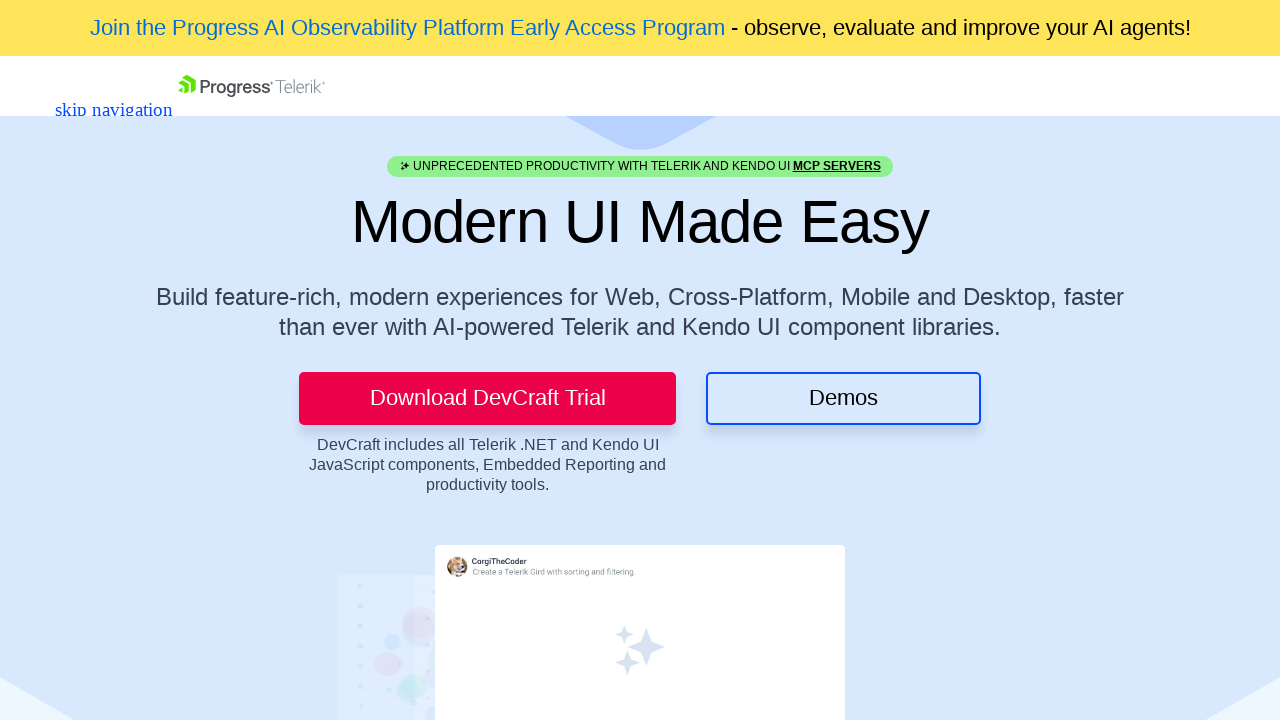

Clicked login/account menu button at (83, 85) on #js-tlrk-nav-not-auth-container > .TK-Aside-Menu-Button
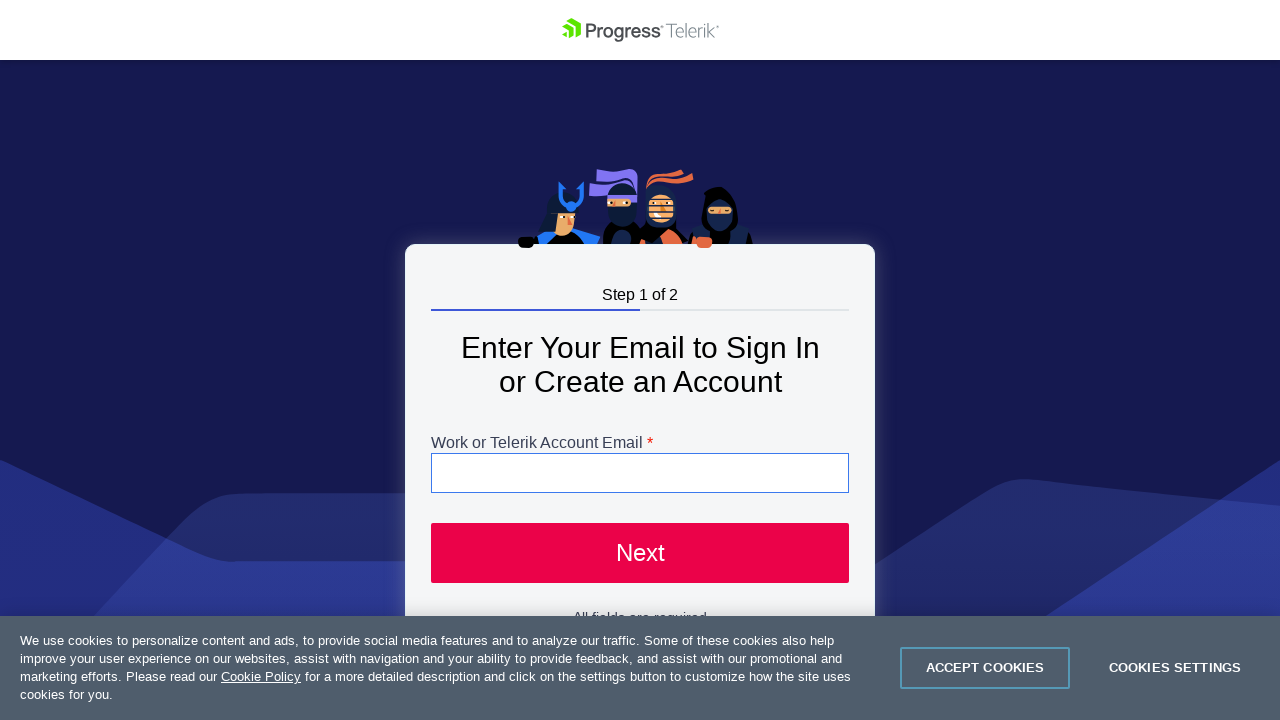

Clicked email input field at (640, 473) on #email
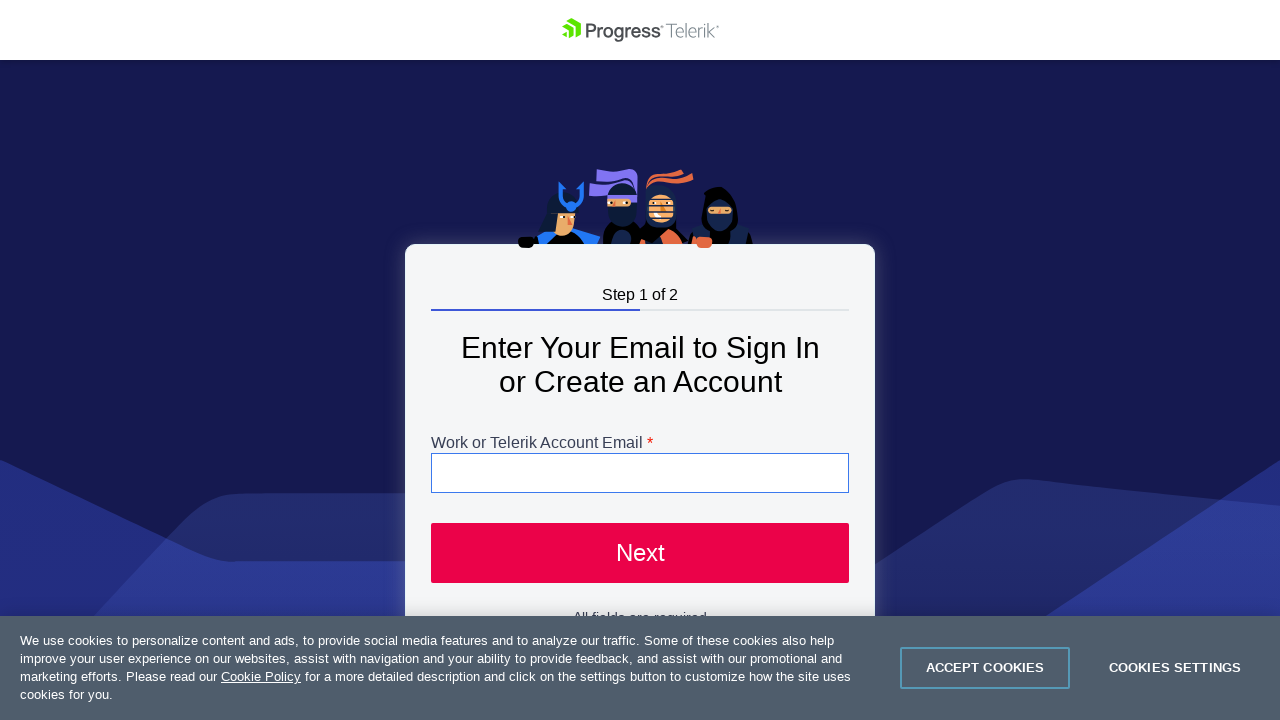

Entered invalid email 'po/90@gmail.com' with forward slash symbol on #email
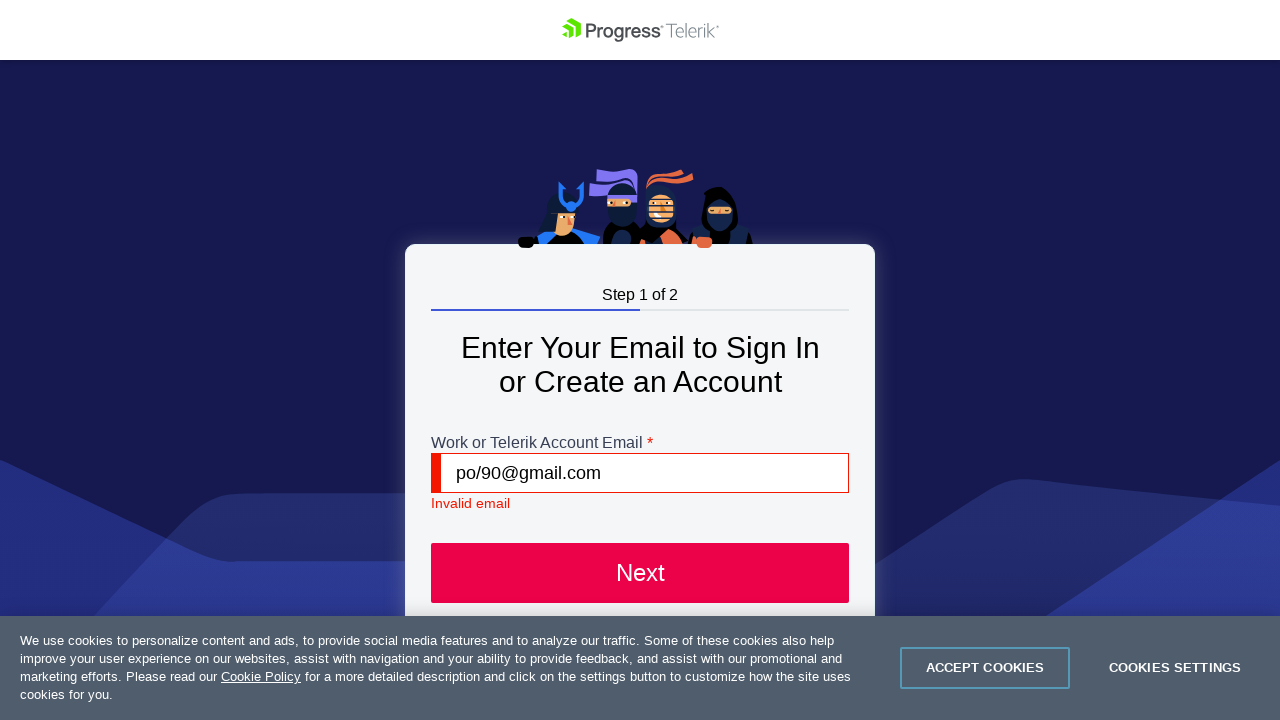

Clicked submit button at (640, 573) on .btn
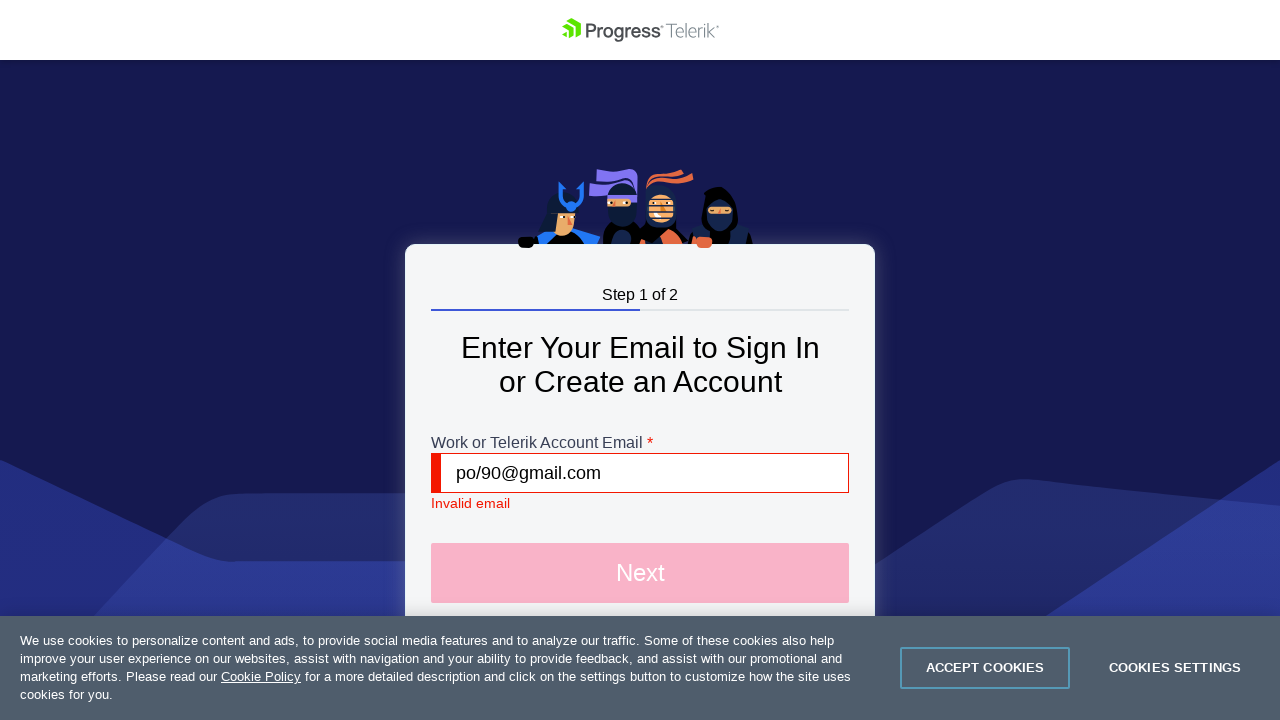

Verified 'Invalid email' error message appeared
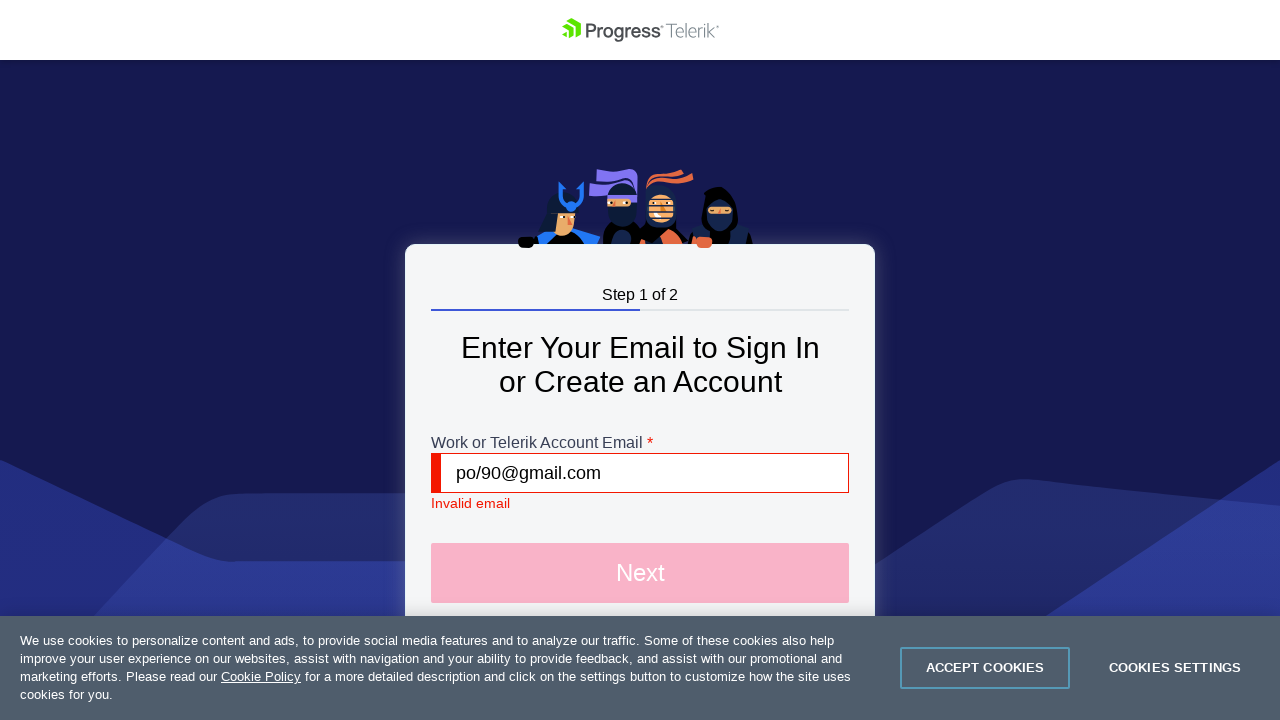

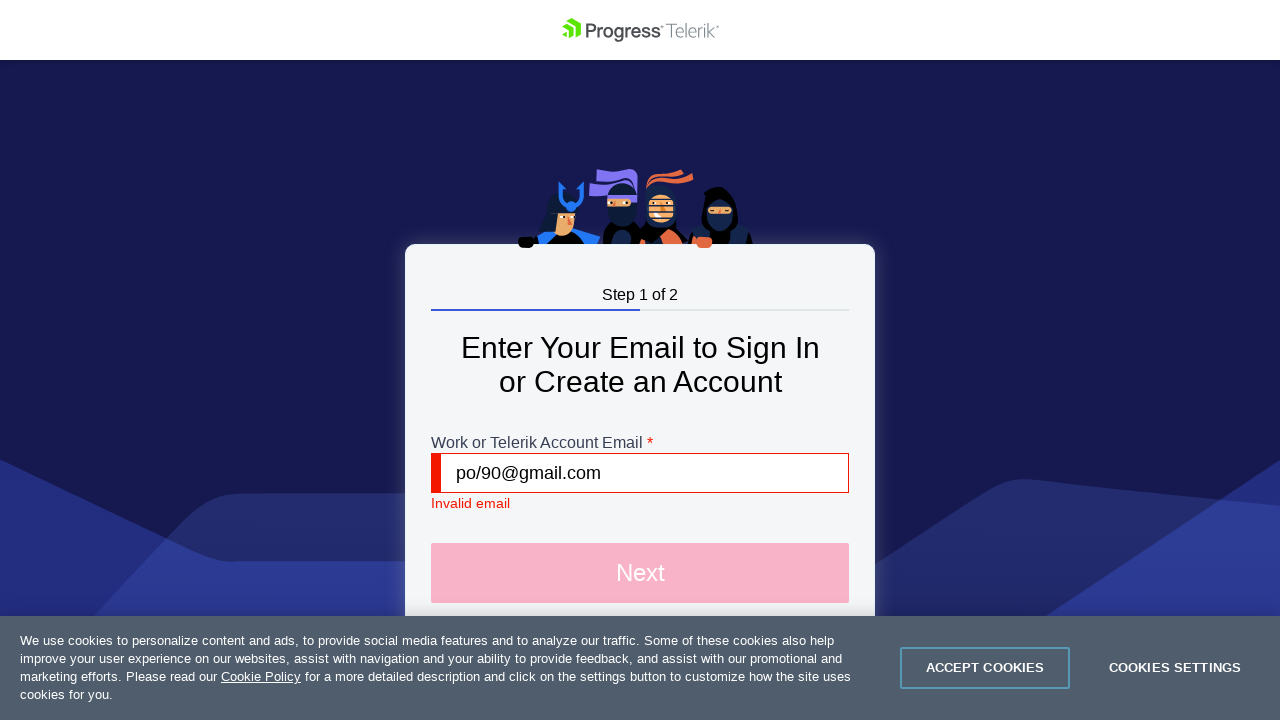